Tests double-click functionality on a button element and verifies the resulting message appears

Starting URL: https://demoqa.com/buttons

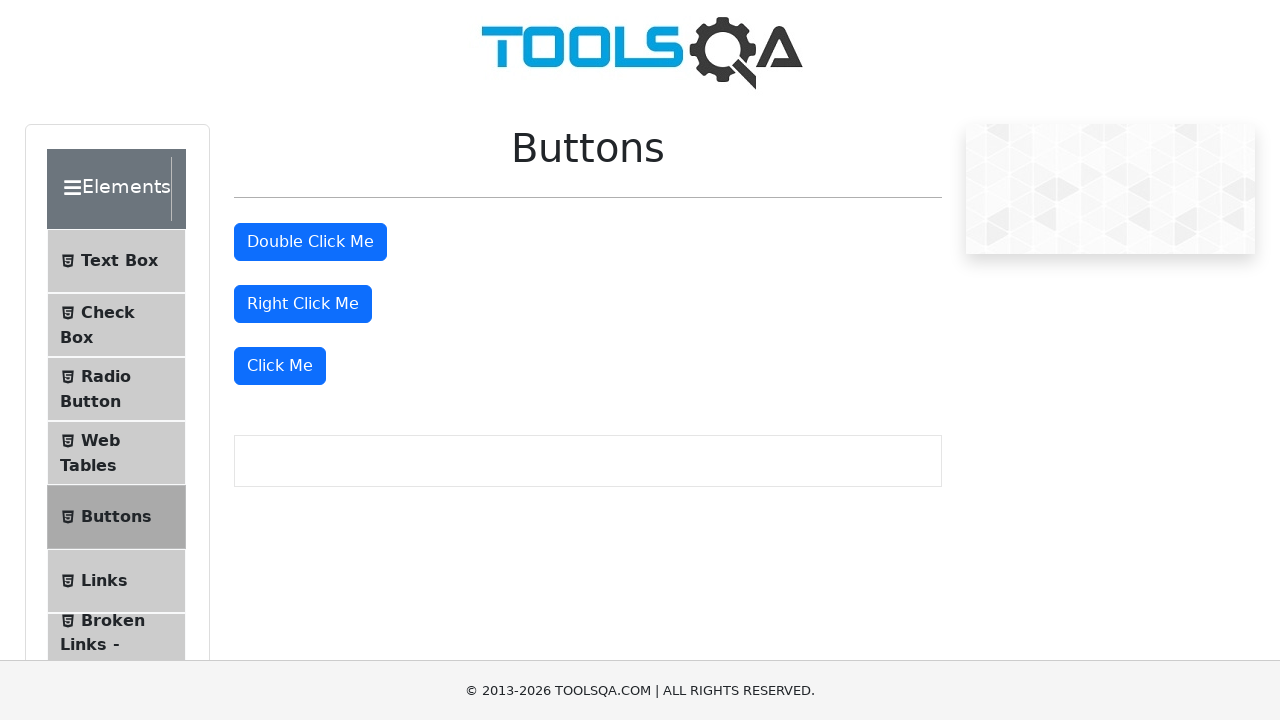

Double-clicked the double-click button element at (310, 242) on #doubleClickBtn
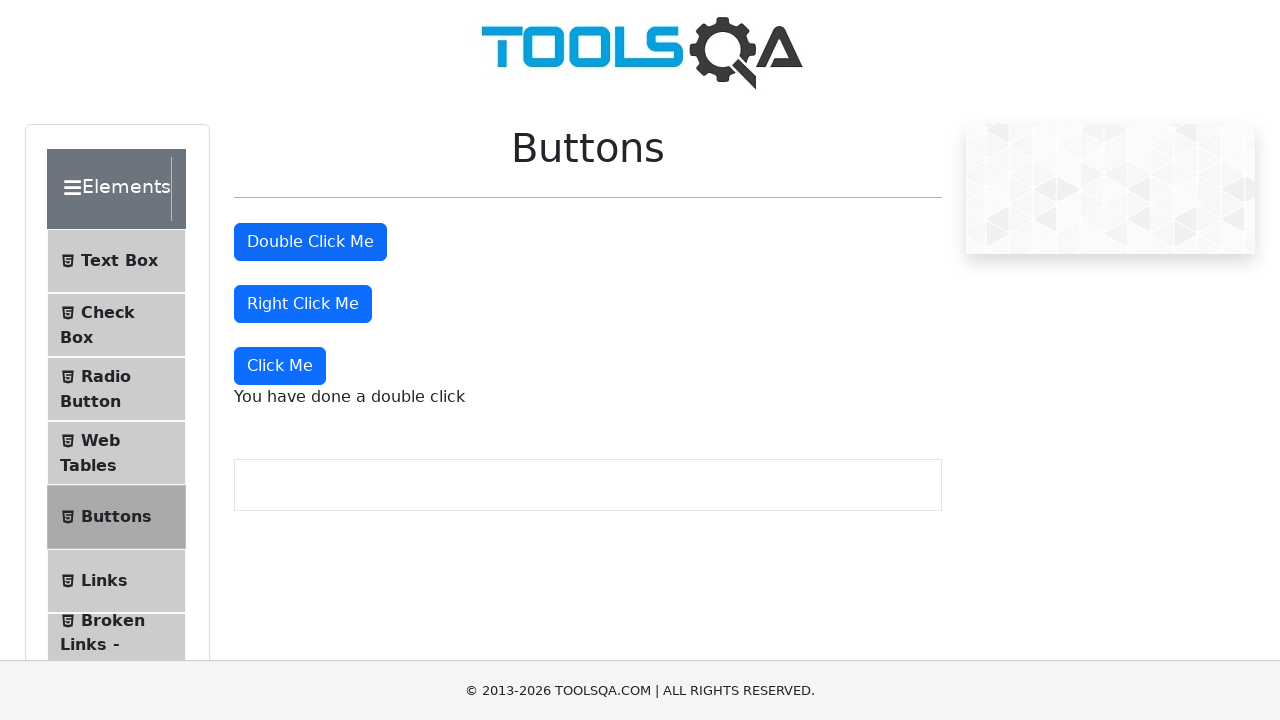

Double-click message appeared on the page
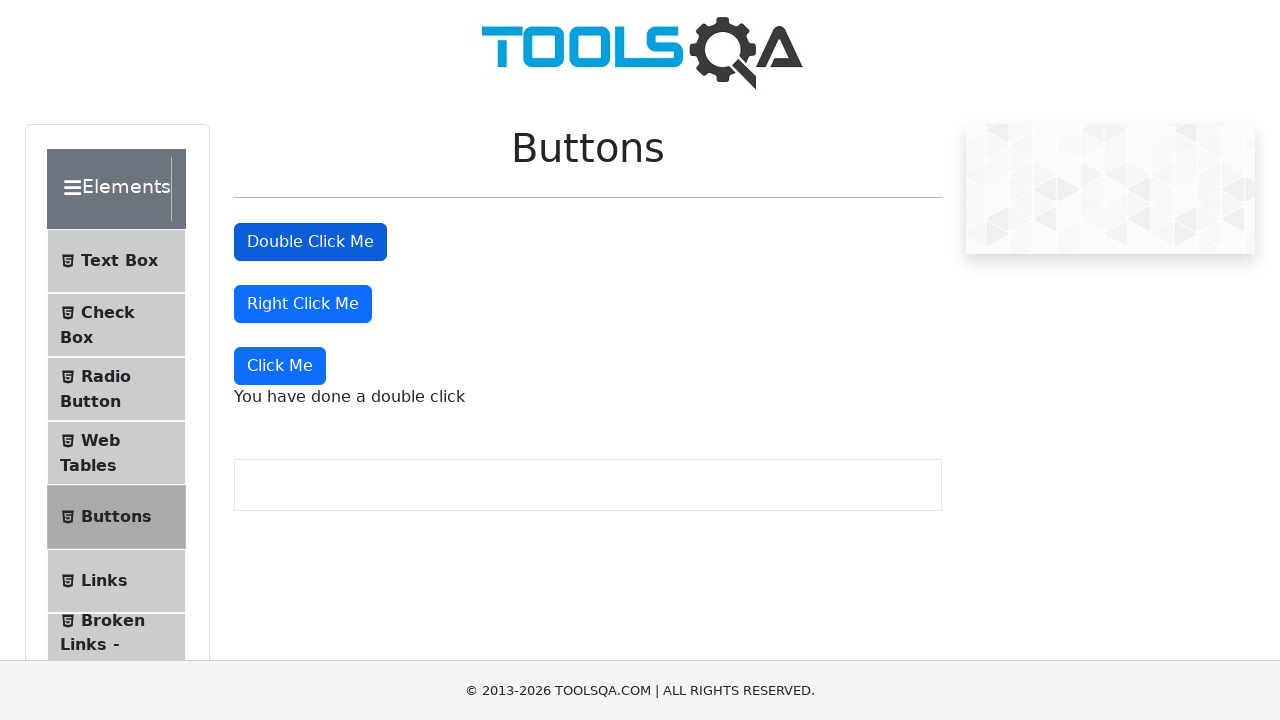

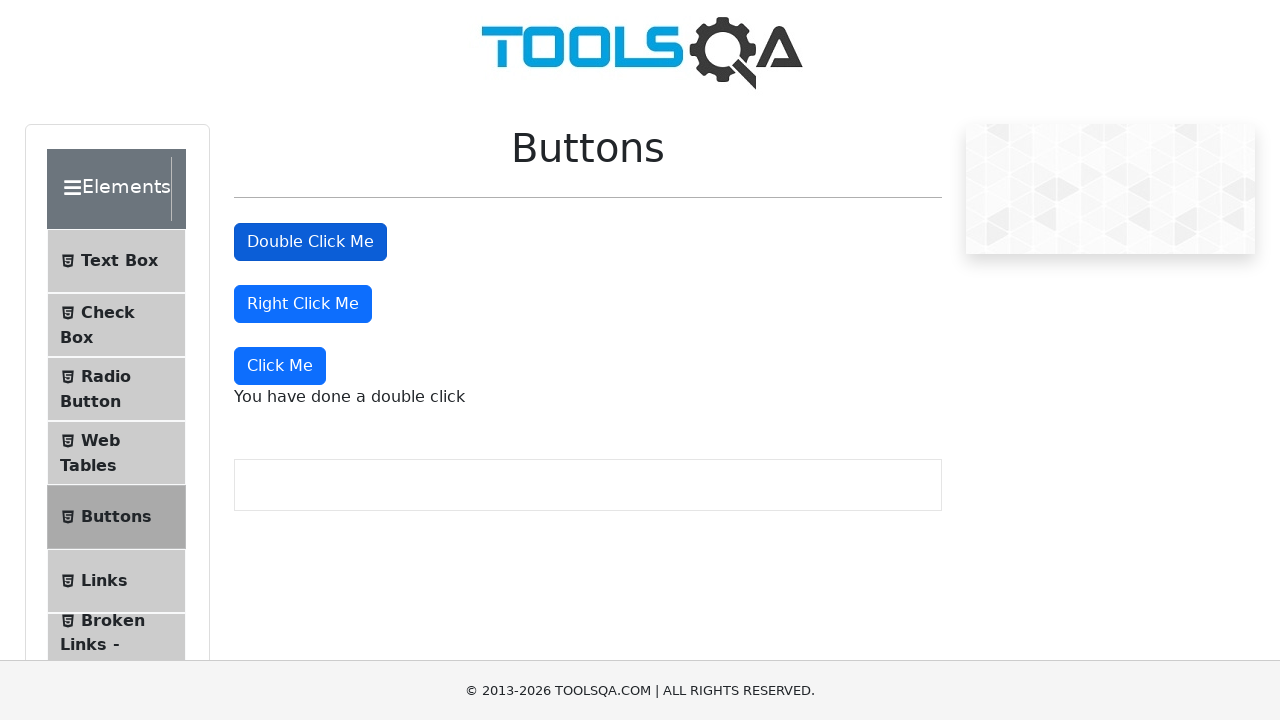